Tests the Angular demo application's behavior when a network request to GetBook API fails by intercepting and aborting the request, then navigating to the library page to verify error handling.

Starting URL: https://rahulshettyacademy.com/angularAppdemo/

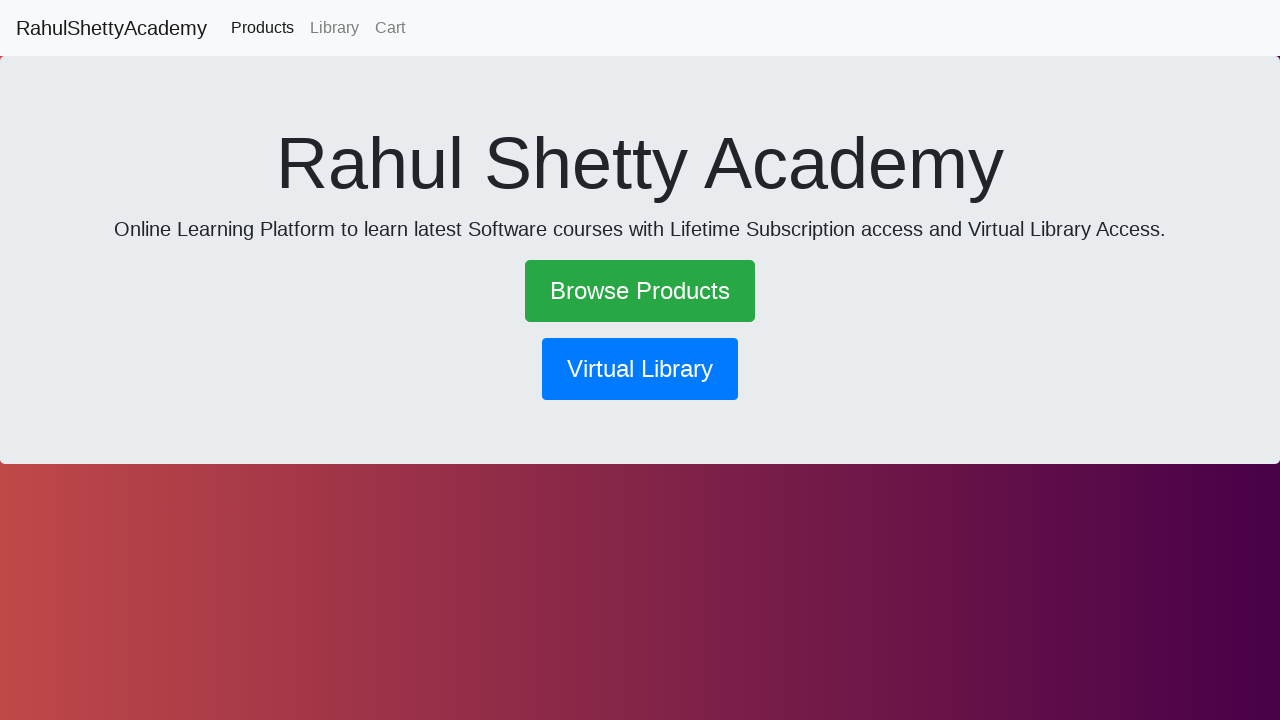

Set up route interception to abort GetBook API requests
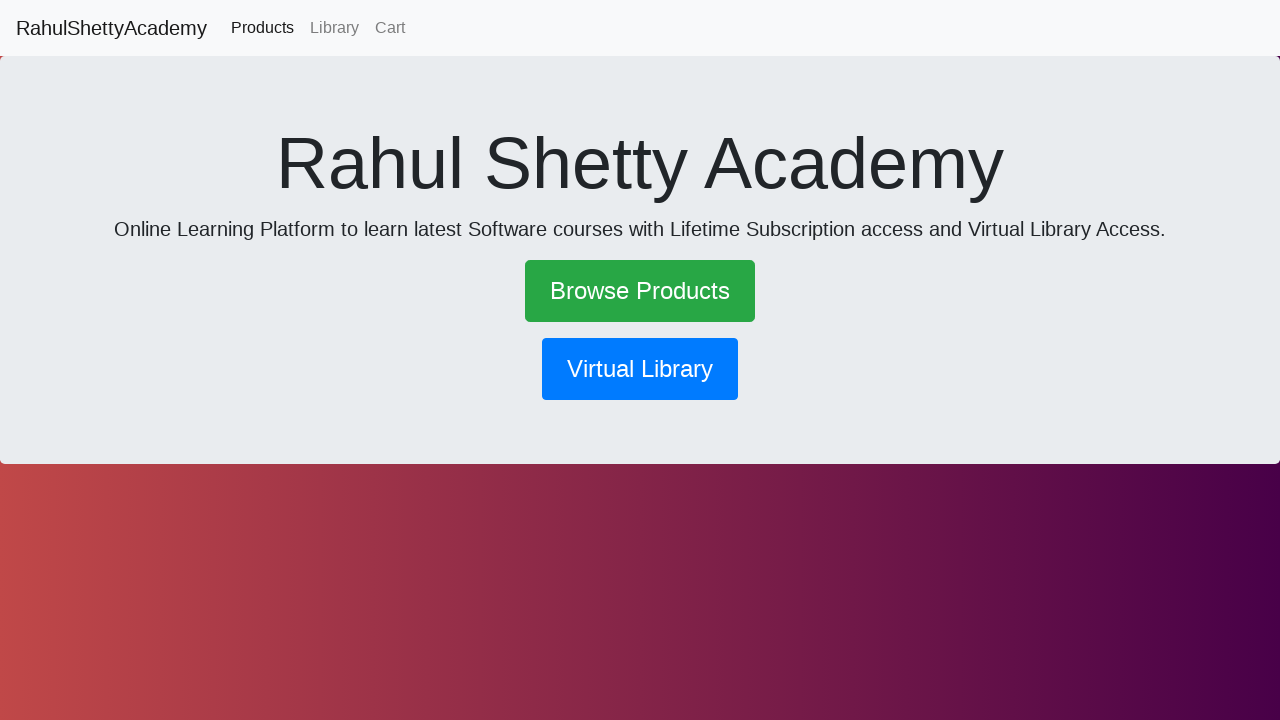

Clicked library button to navigate to library page at (640, 369) on button[routerlink*='library']
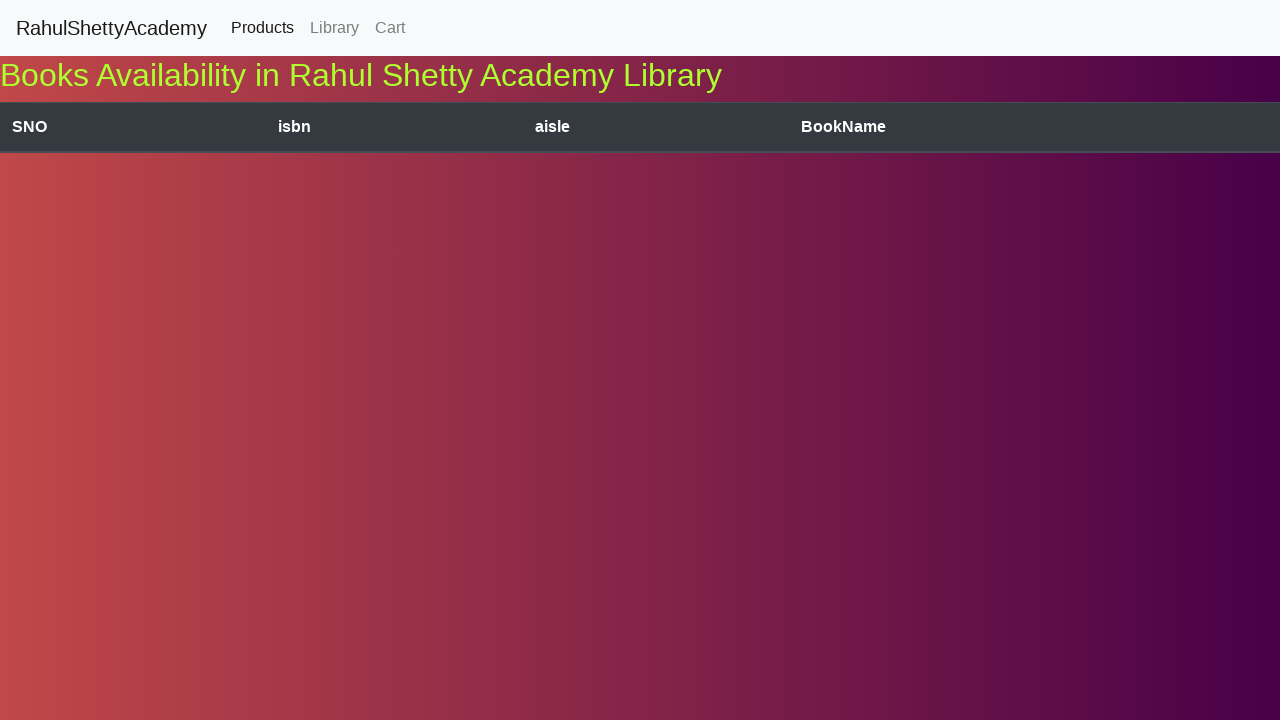

Waited 3 seconds for page to attempt loading with aborted GetBook request
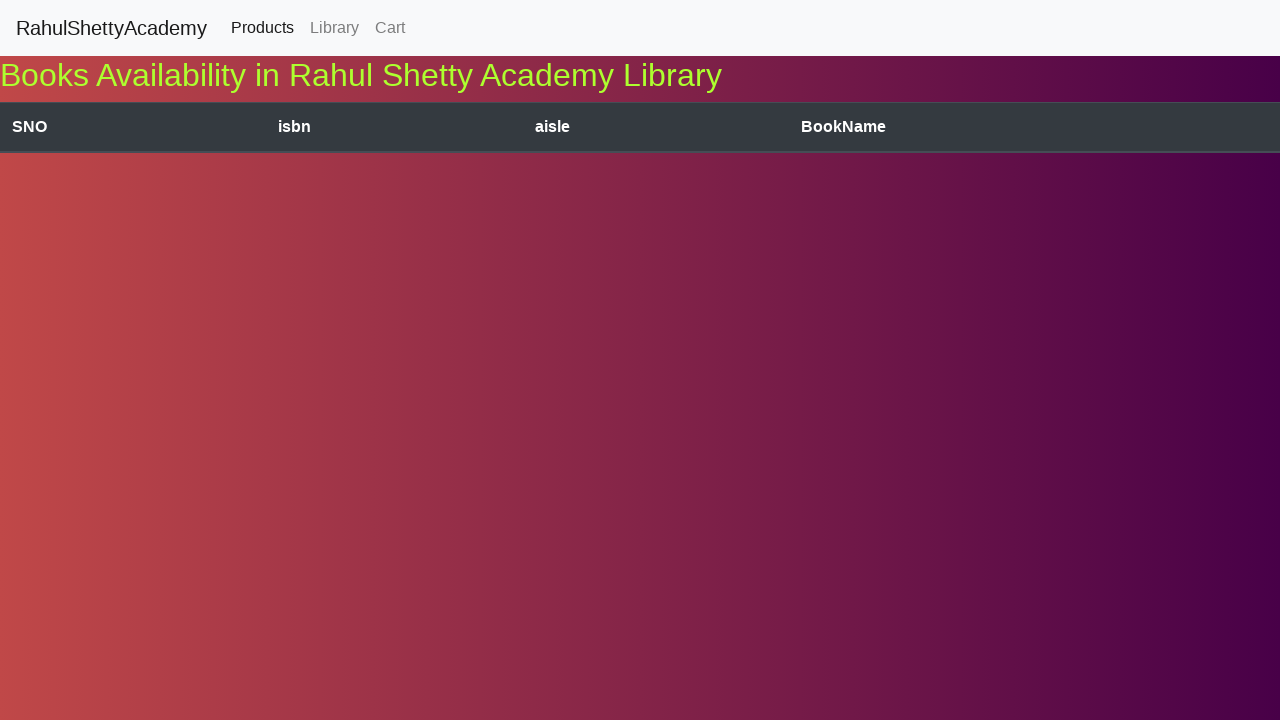

Retrieved all paragraph elements from page - found 0 paragraphs
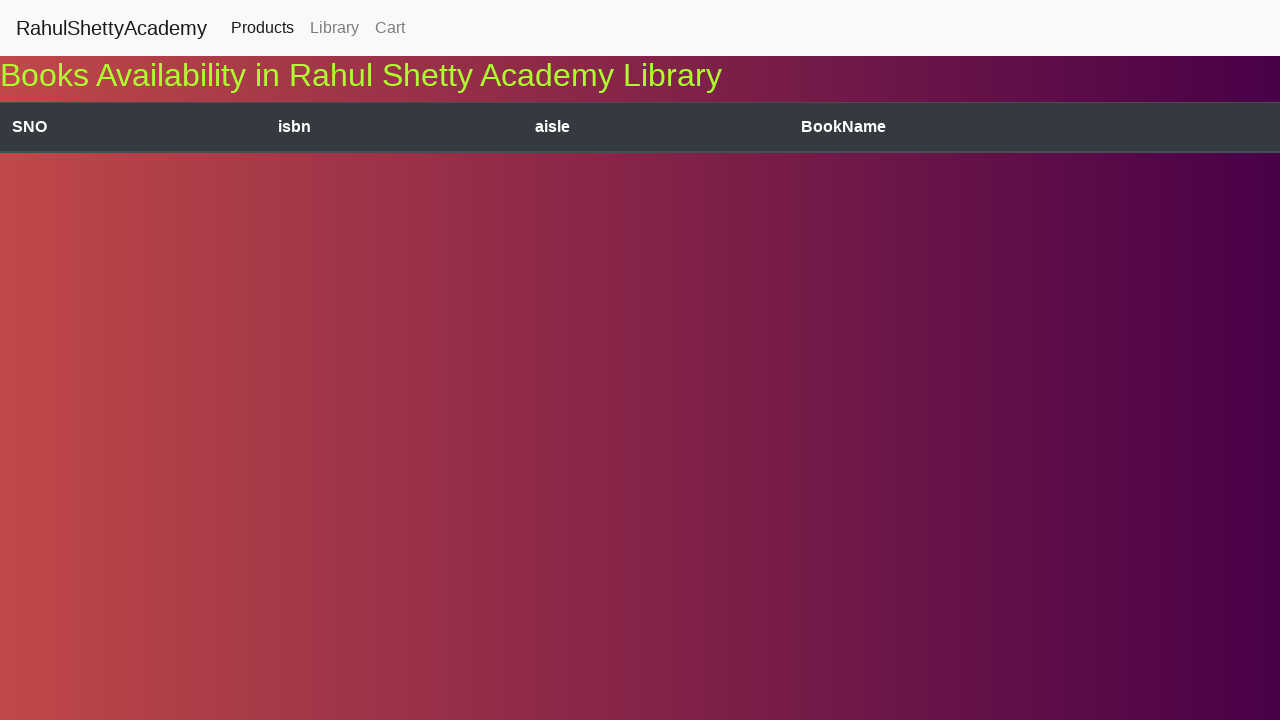

Verified error handling: no content displayed due to failed network request
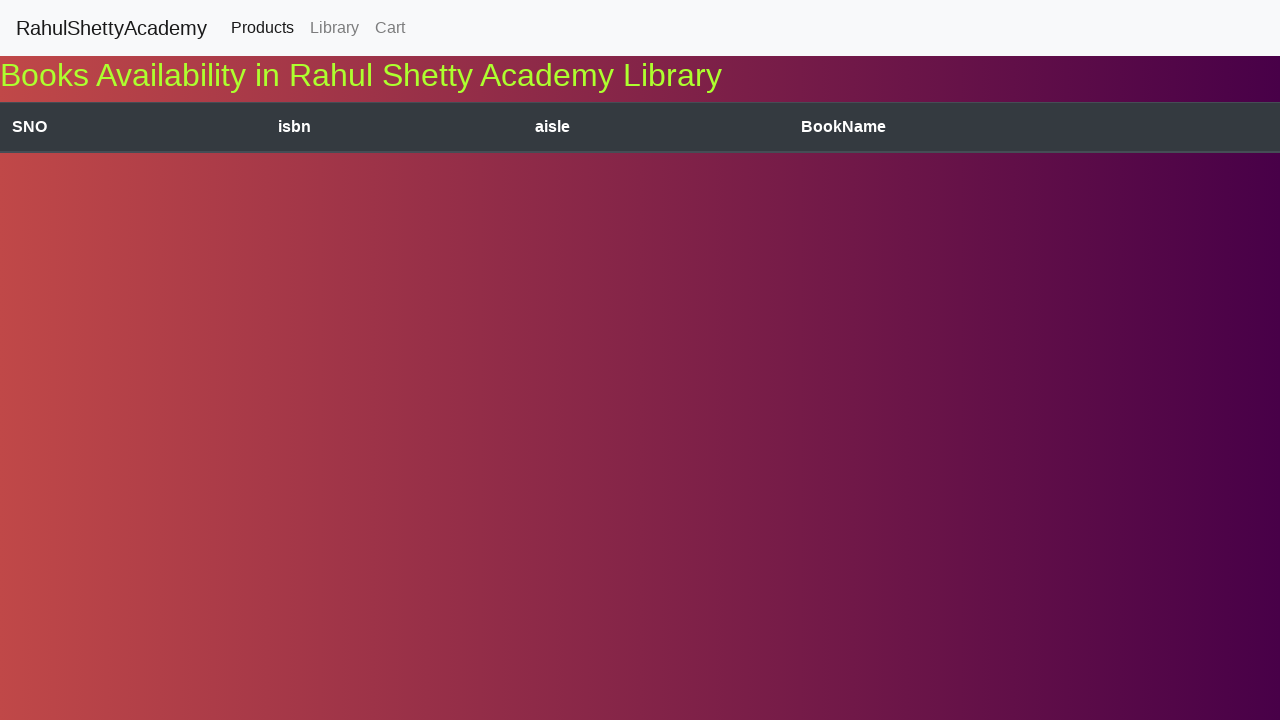

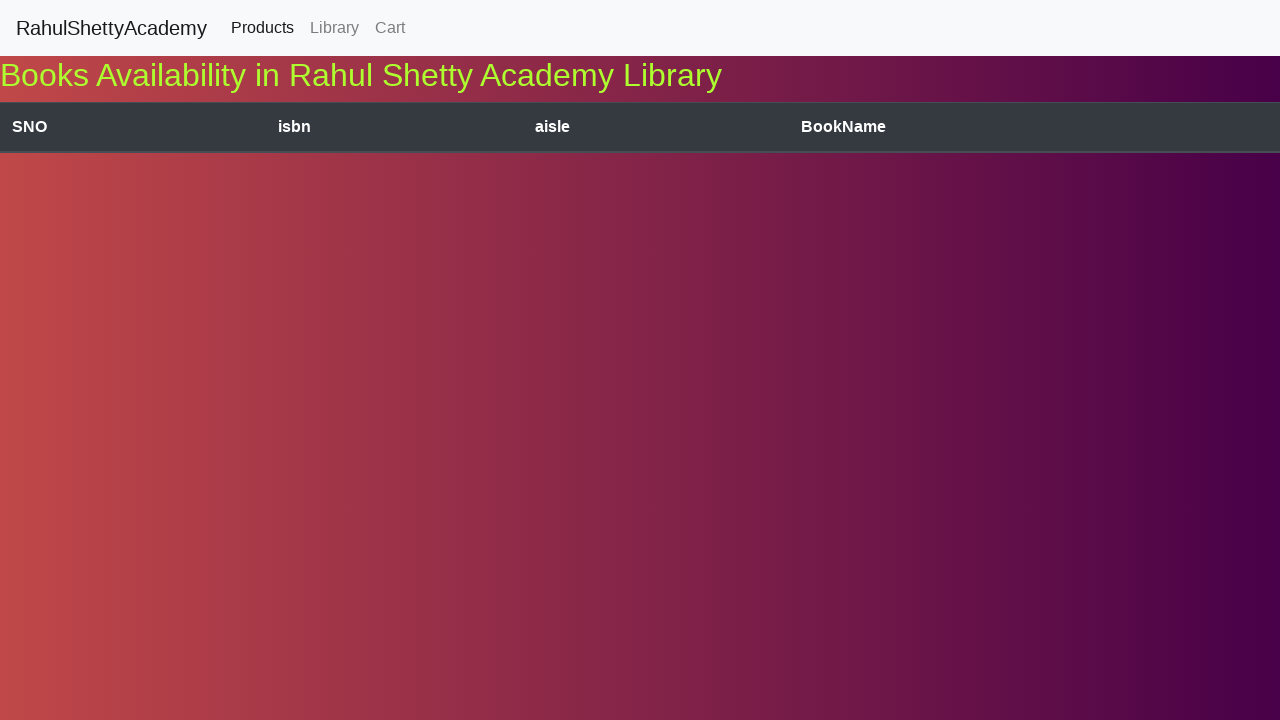